Tests that a slow-loading image element eventually appears on the page by waiting for it to be present in the DOM

Starting URL: https://popageorgianvictor.github.io/PUBLISHED-WEBPAGES/image_load_slow

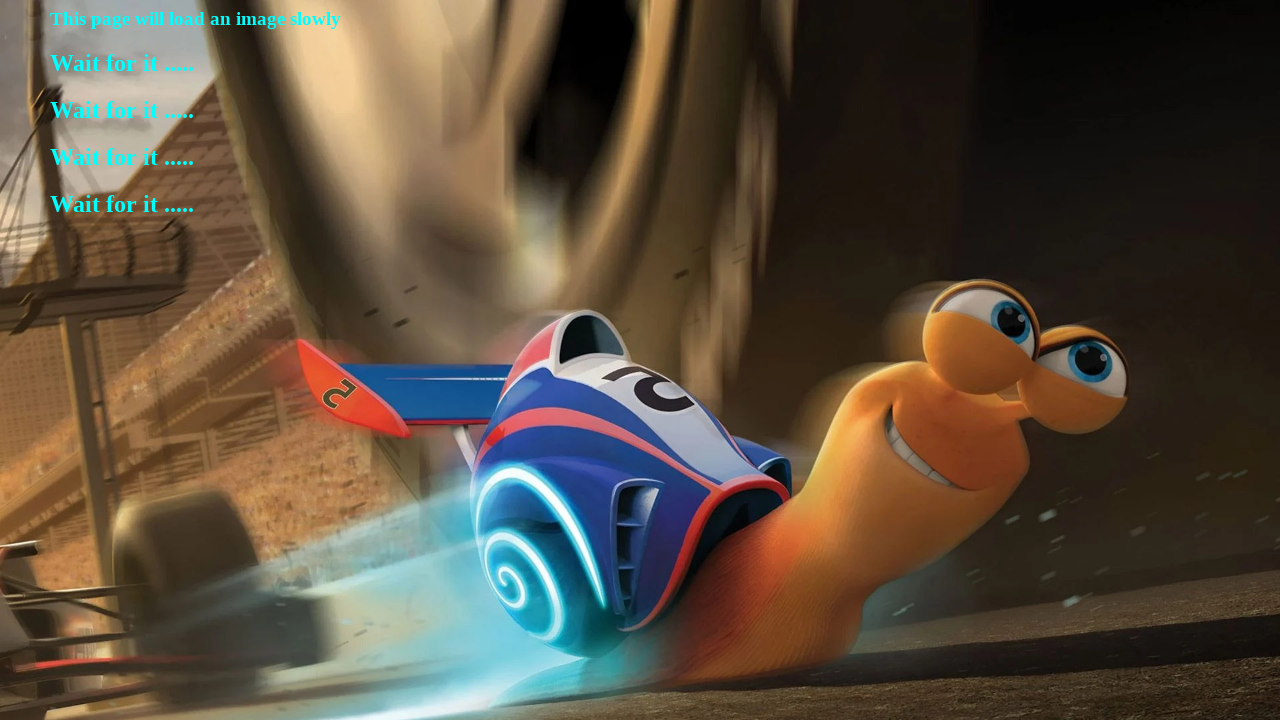

Waited for slow-loading image element to appear in DOM
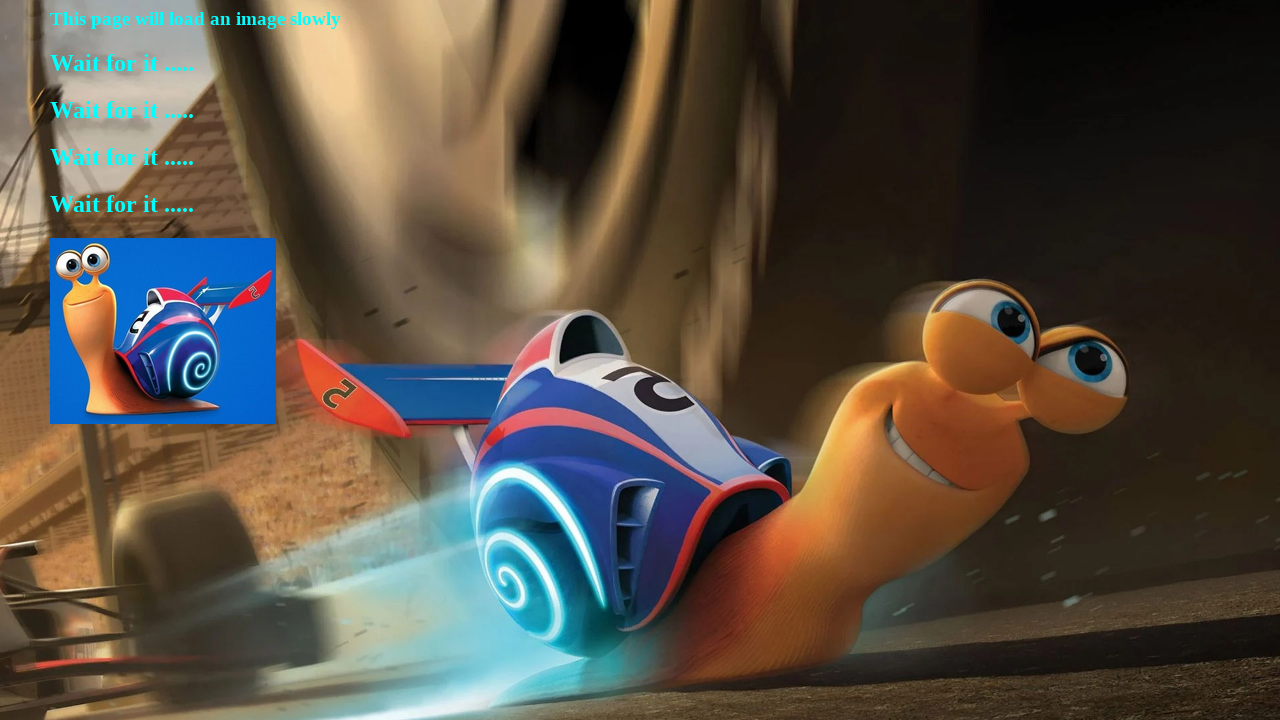

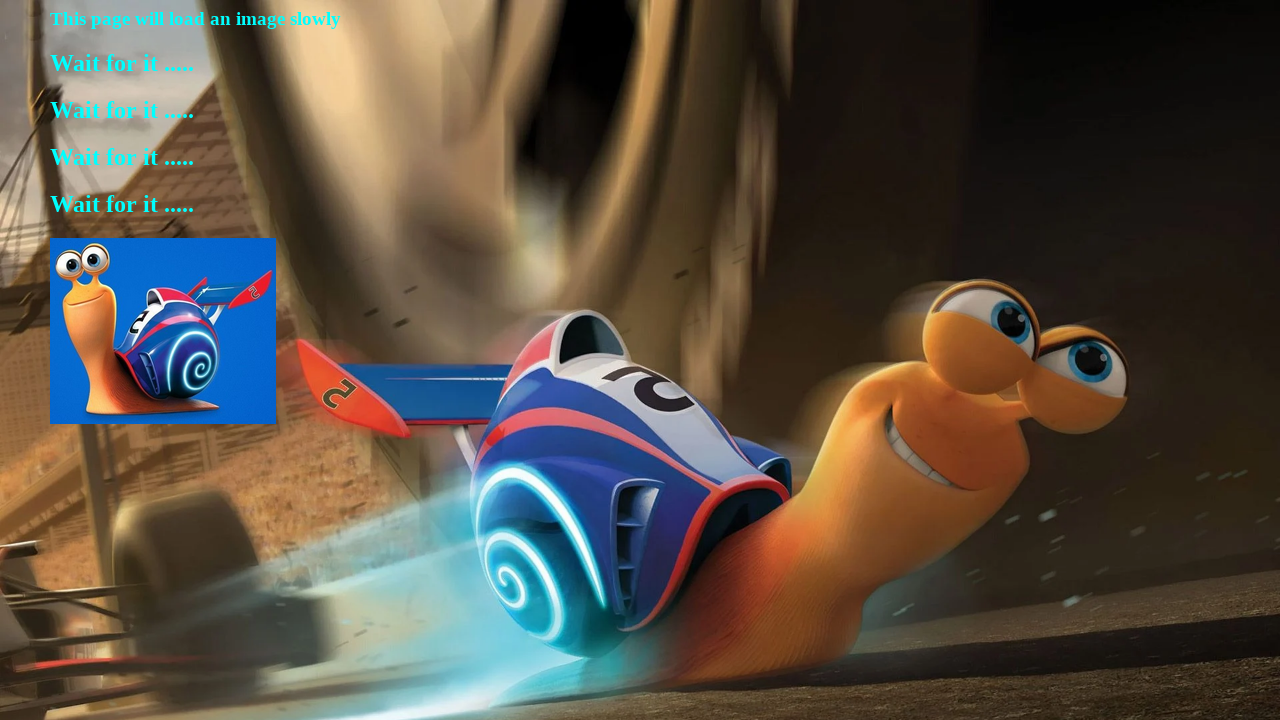